Fills out a practice form with user information including name, email, gender, and phone number, then submits the form

Starting URL: https://demoqa.com/automation-practice-form

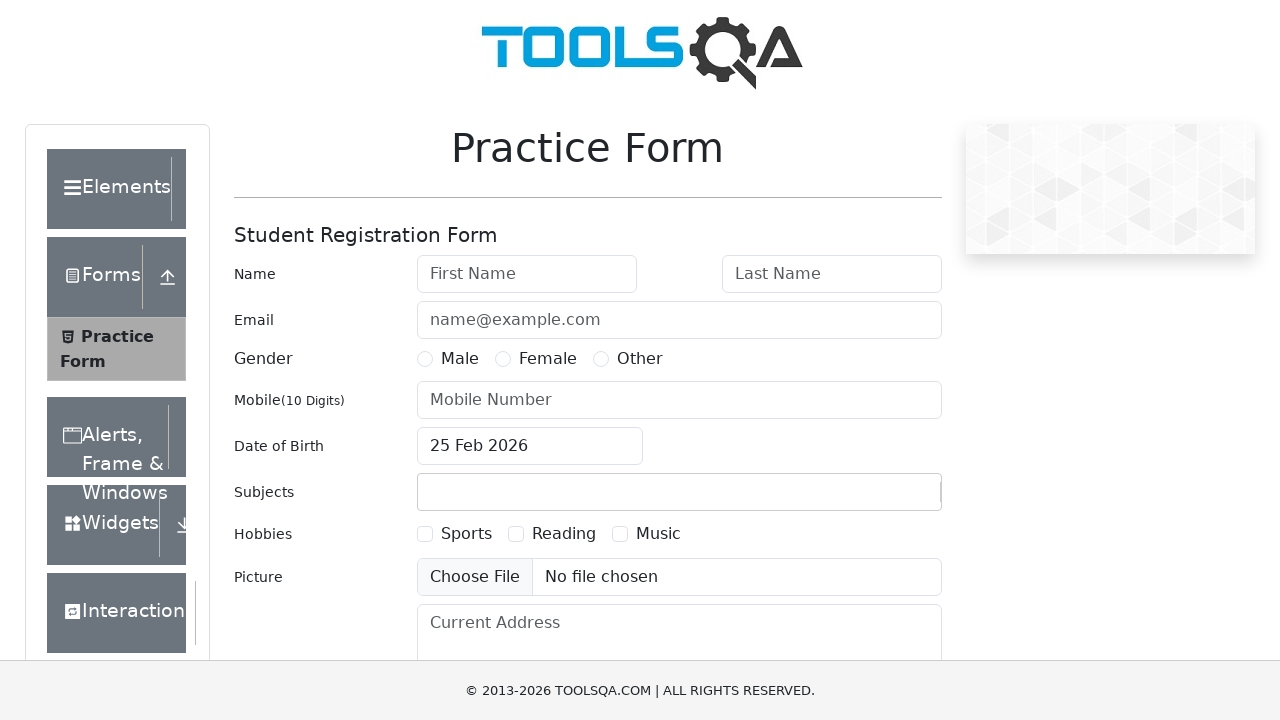

Filled first name field with 'Jase' on #firstName
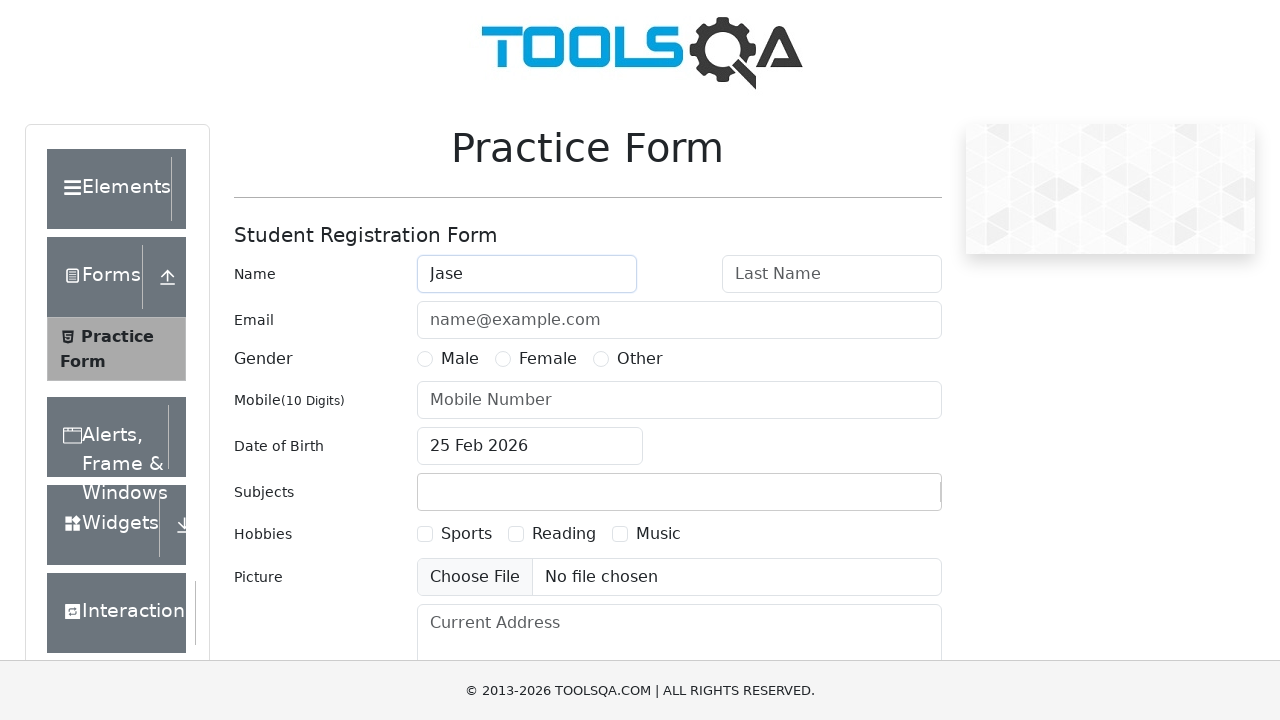

Filled last name field with 'Smith' on #lastName
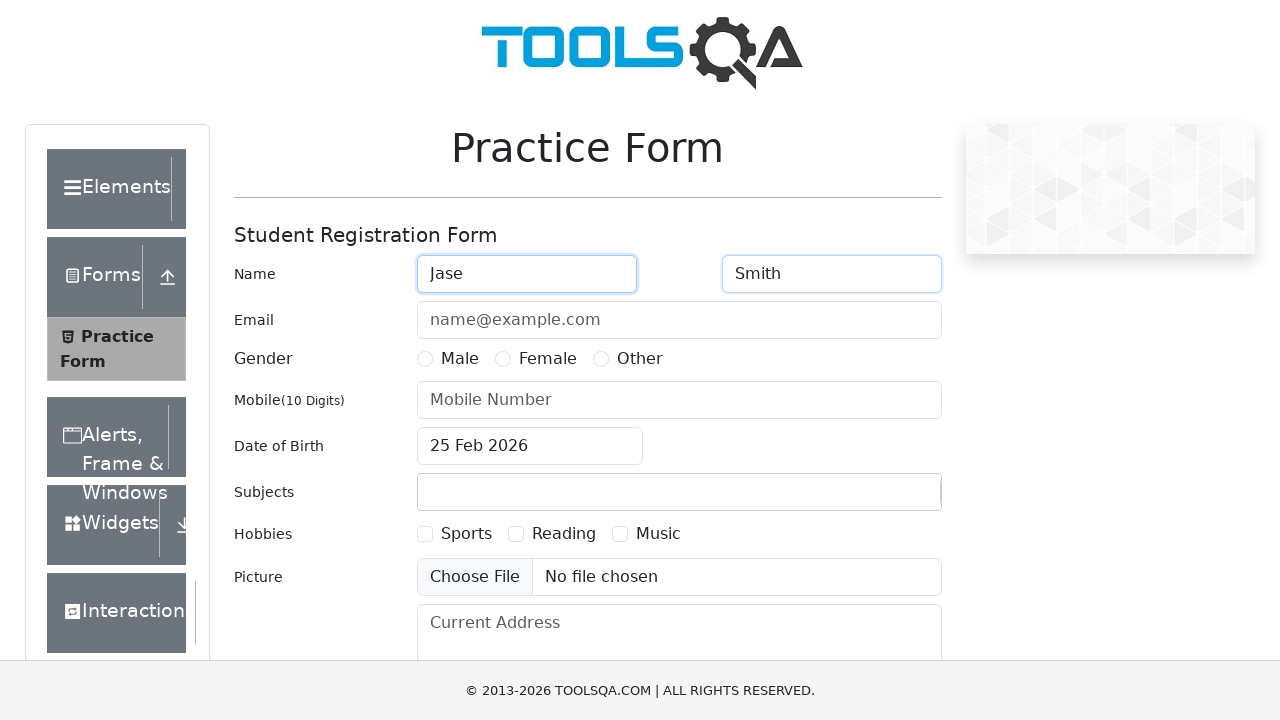

Filled email field with 'smith@gmail.com' on #userEmail
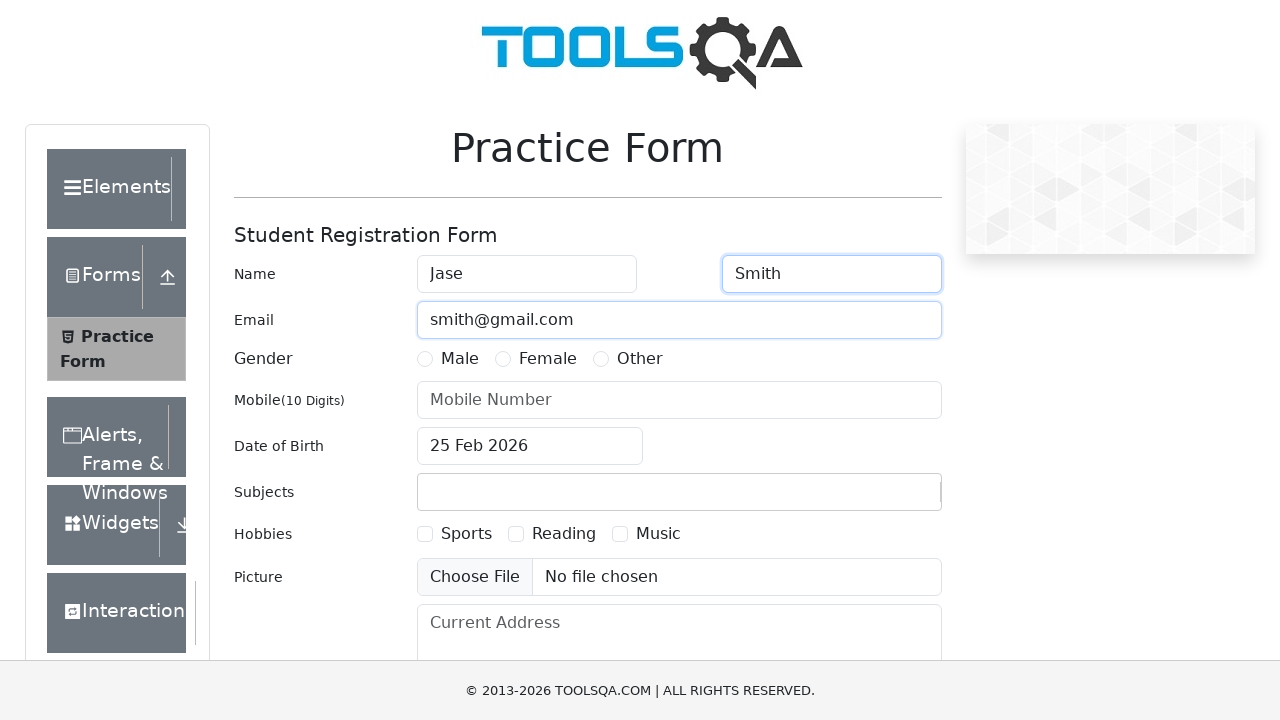

Selected Male gender option at (460, 359) on label:has-text('Male')
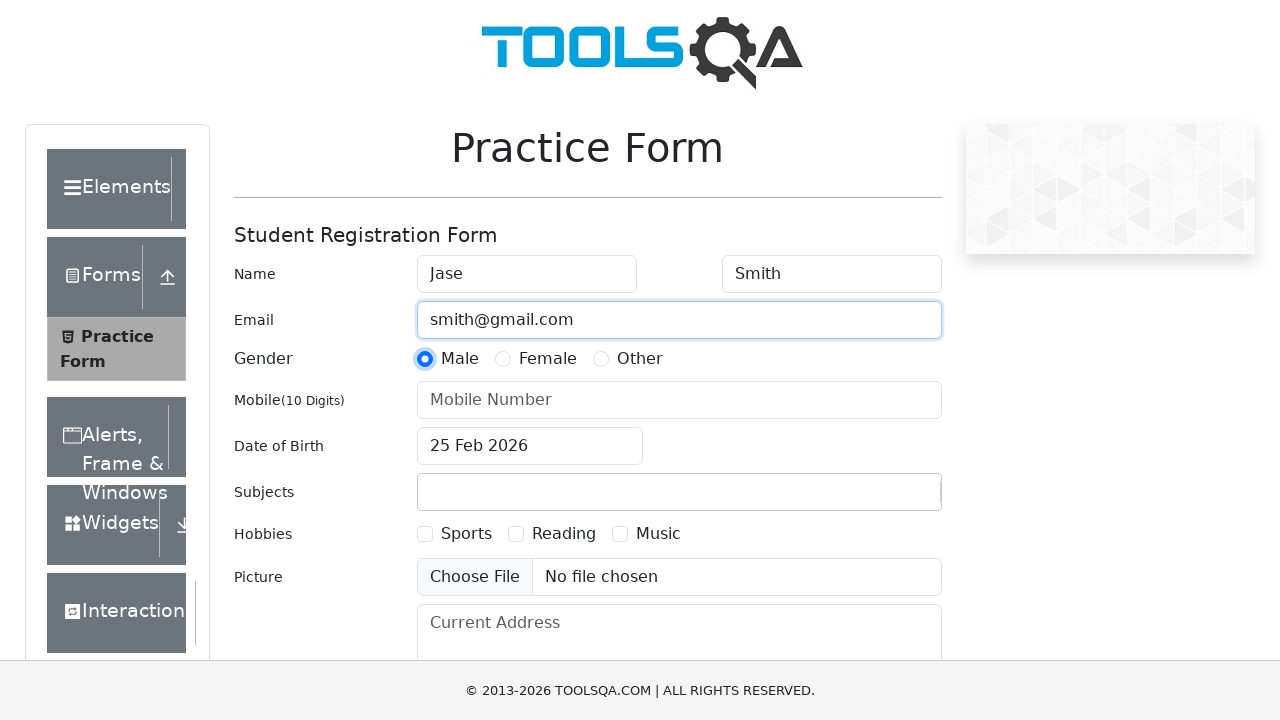

Filled phone number field with '1234567890' on #userNumber
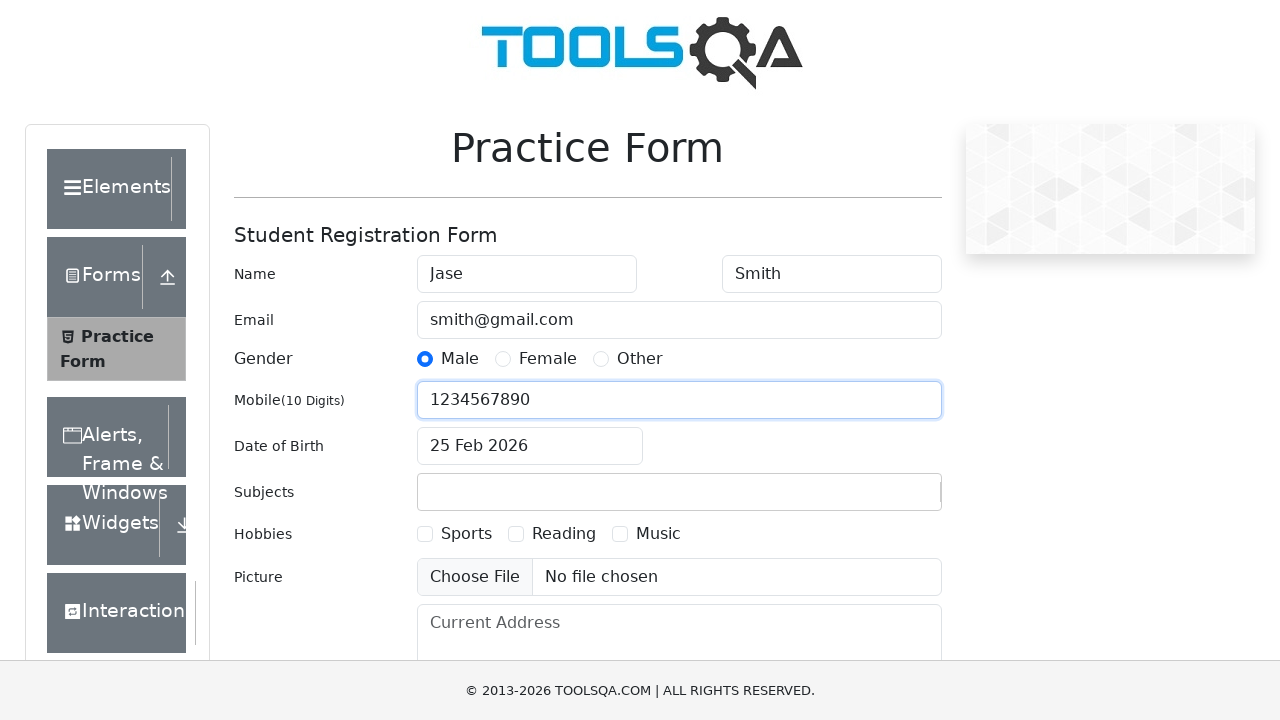

Clicked form submit button at (885, 499) on #submit
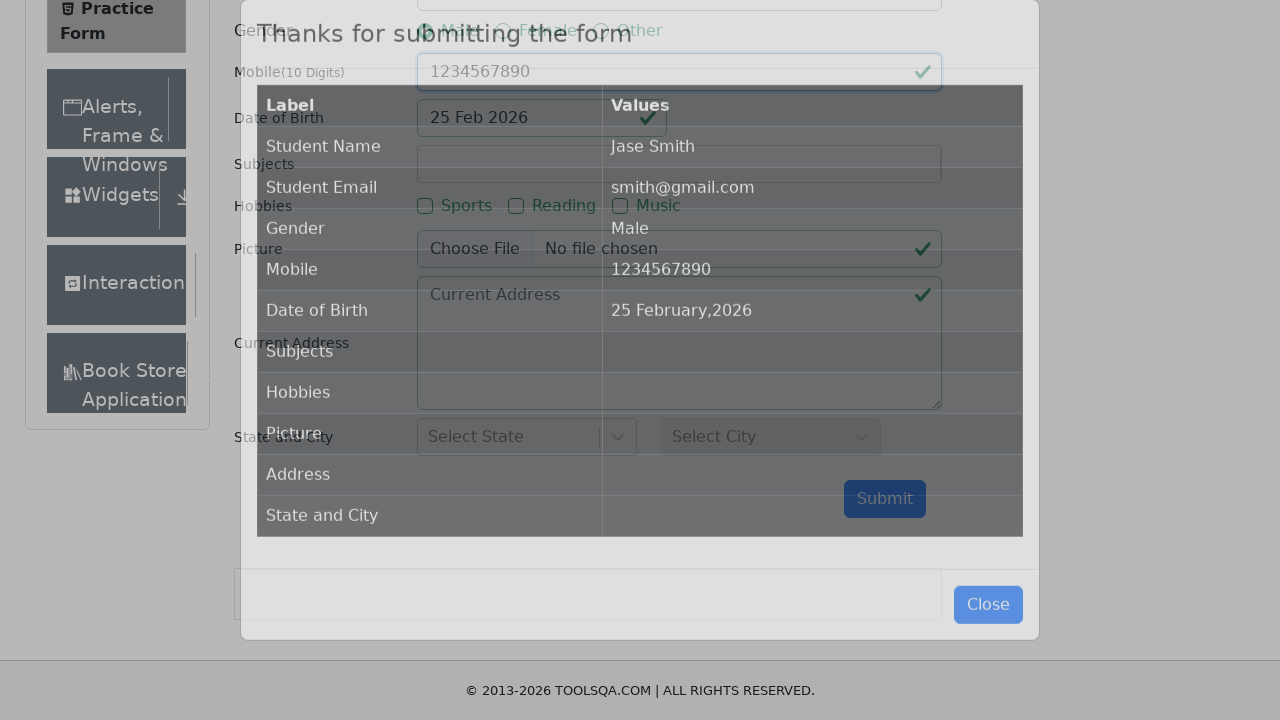

Confirmation modal appeared after form submission
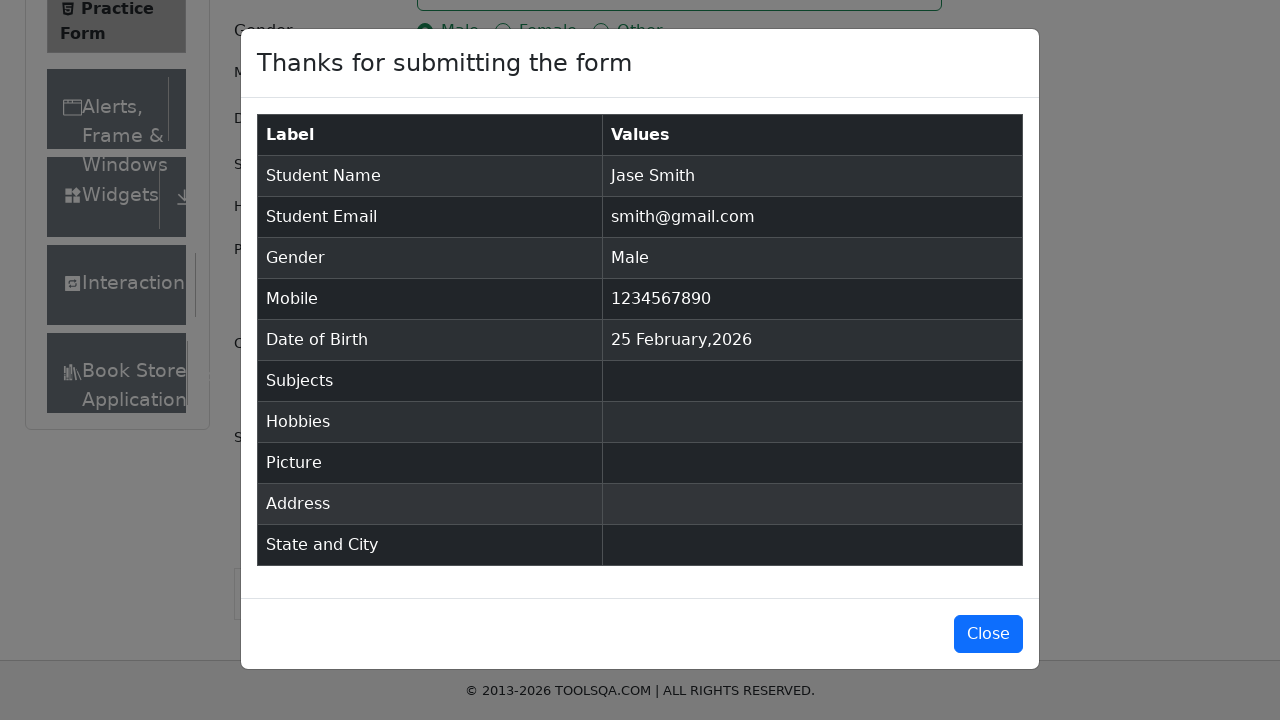

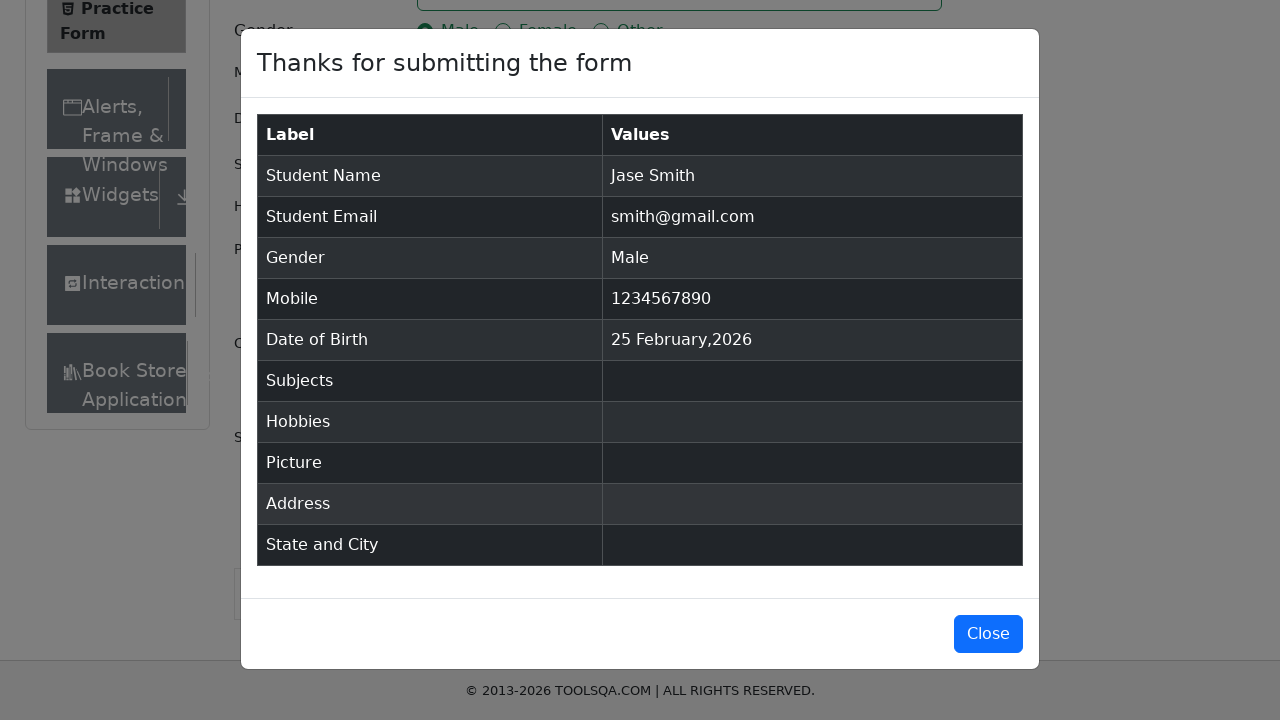